Verifies that the OnlyOffice DocSpace registration page loads successfully and displays the sign-up form.

Starting URL: https://www.onlyoffice.com/docspace-registration.aspx

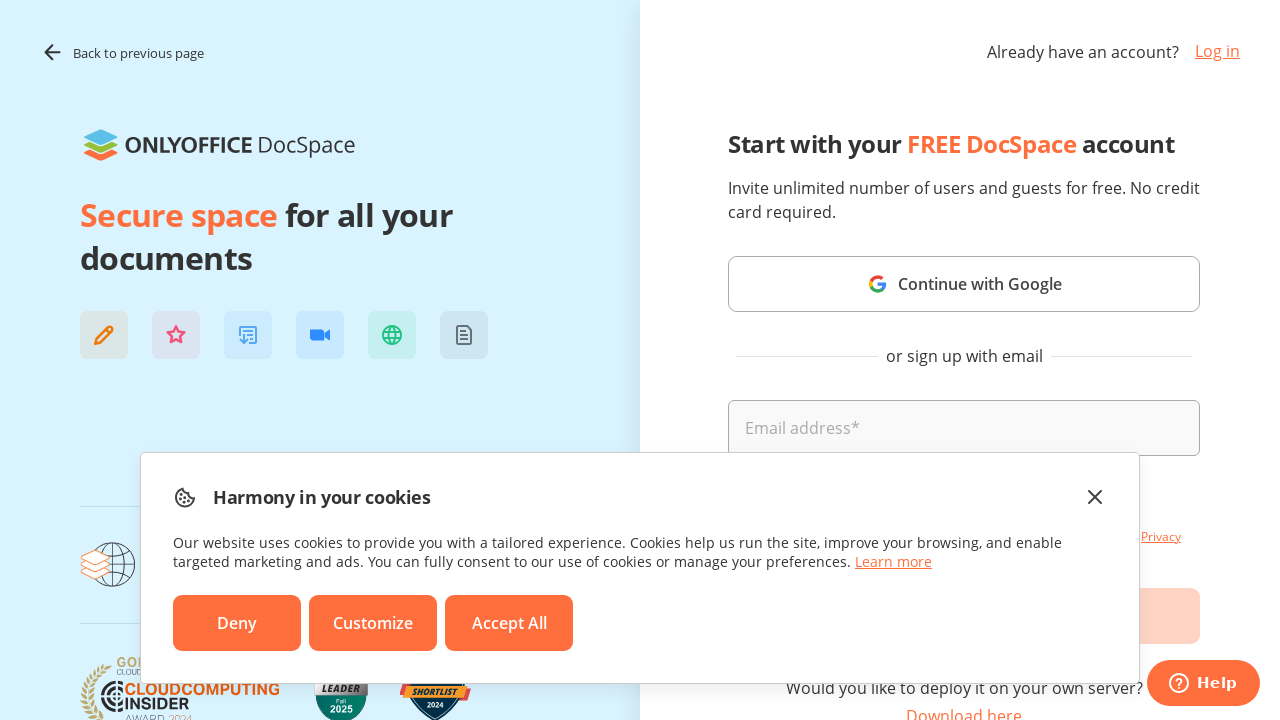

Navigated to OnlyOffice DocSpace registration page
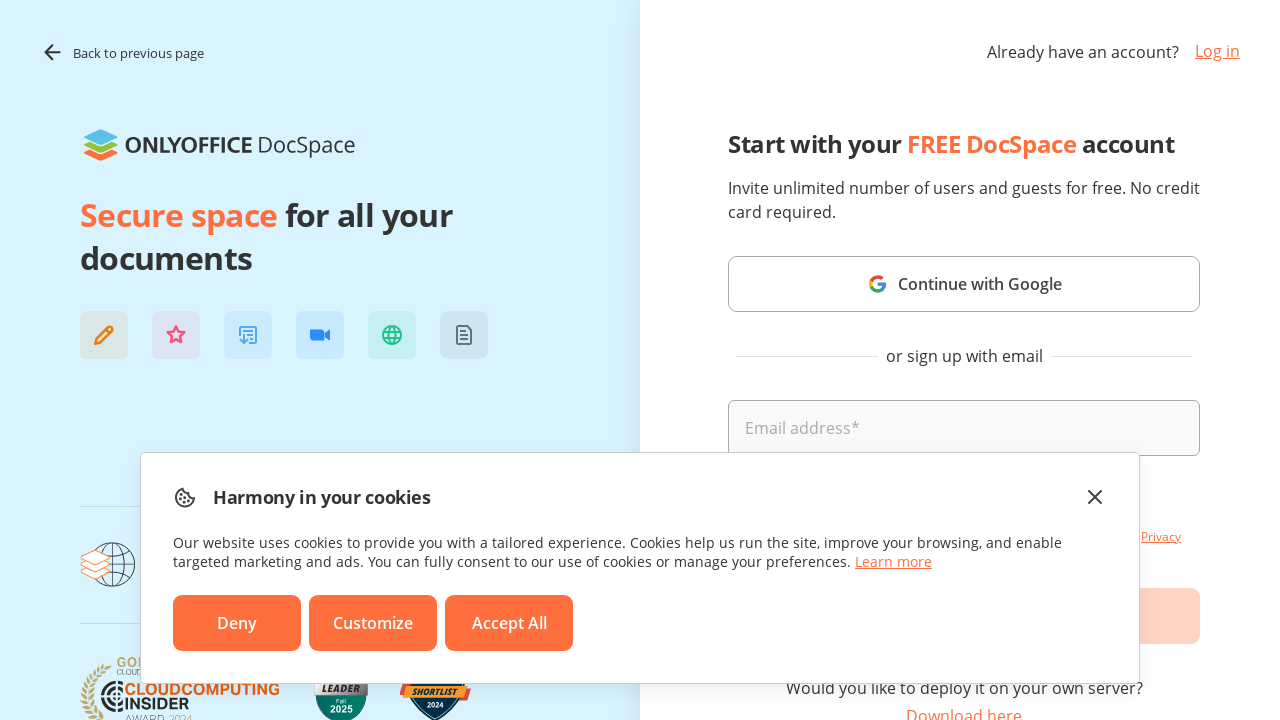

Sign-up form is visible on the registration page
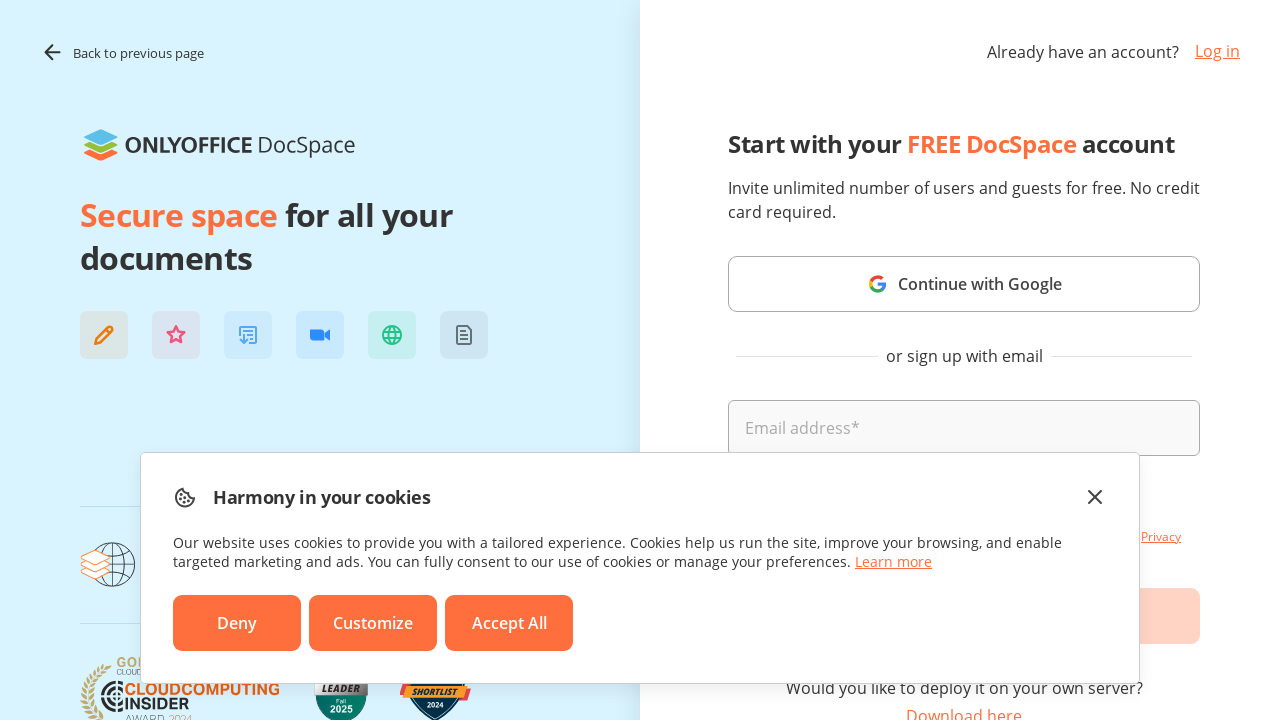

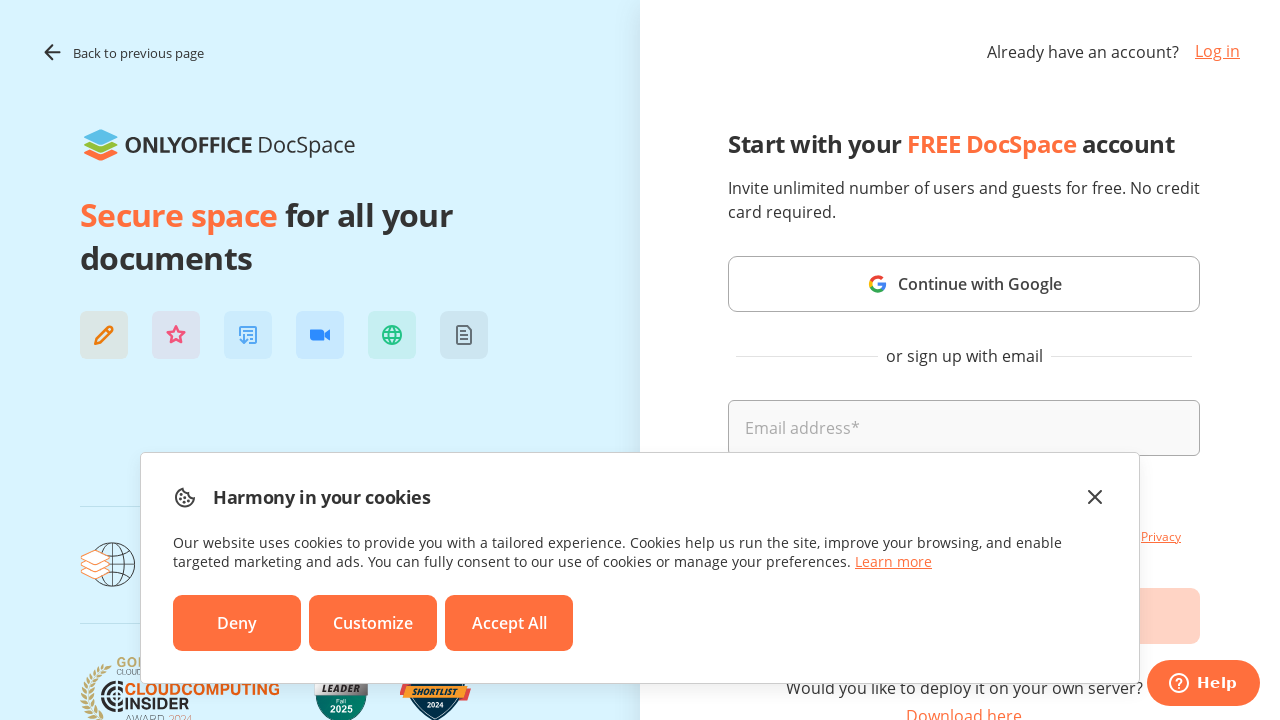